Tests iframe/frame switching functionality by switching to different frames, clicking buttons inside frames, and switching back to default content

Starting URL: https://www.leafground.com/frame.xhtml

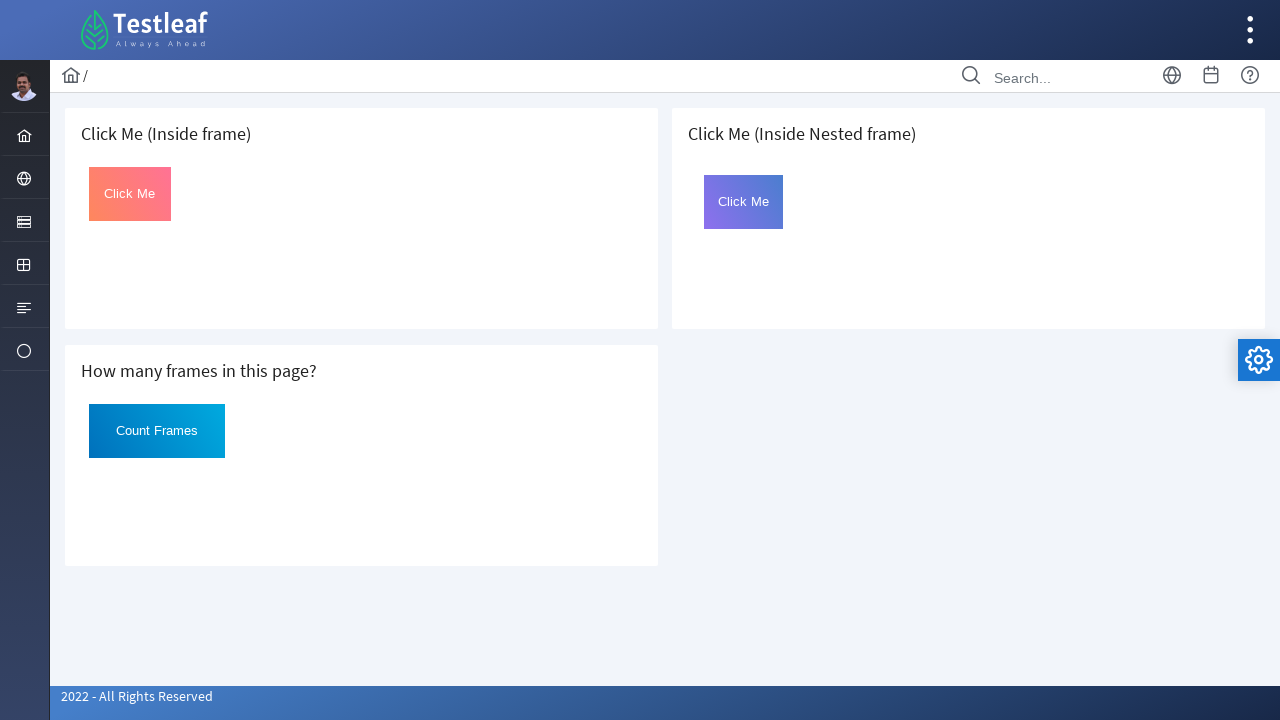

Located first iframe on page
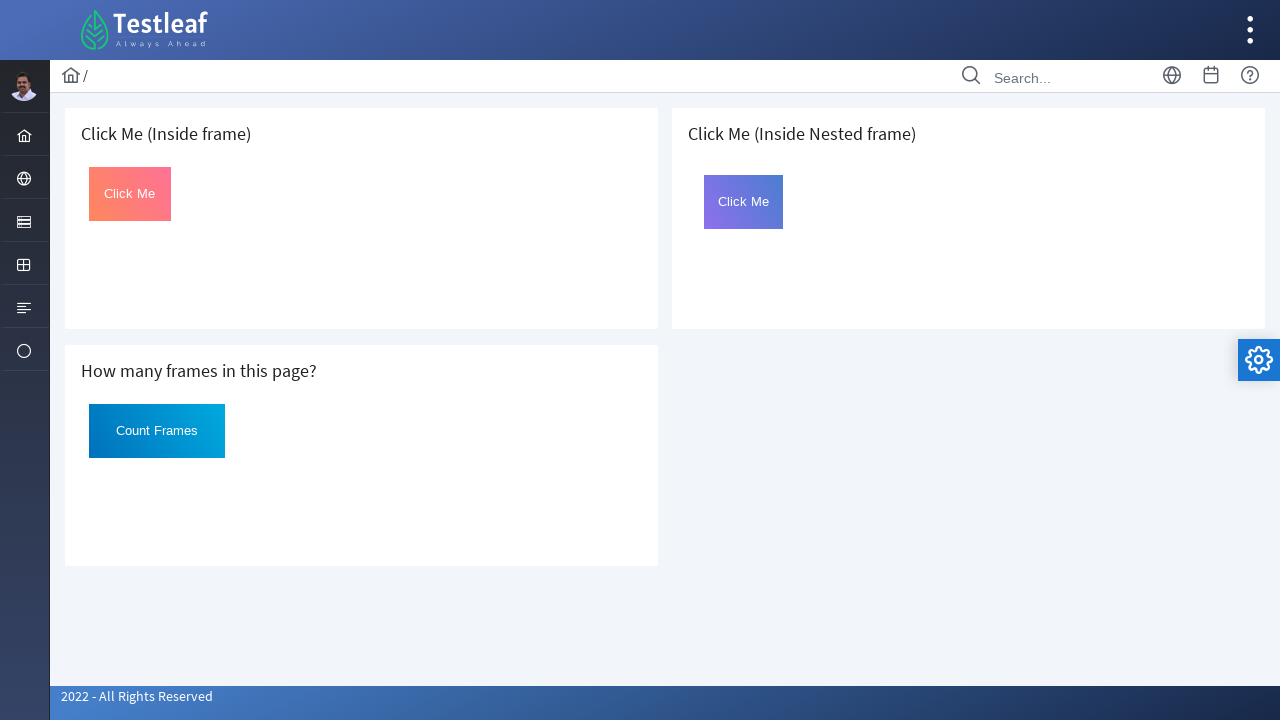

Clicked button in first frame at (130, 194) on iframe >> nth=0 >> internal:control=enter-frame >> #Click
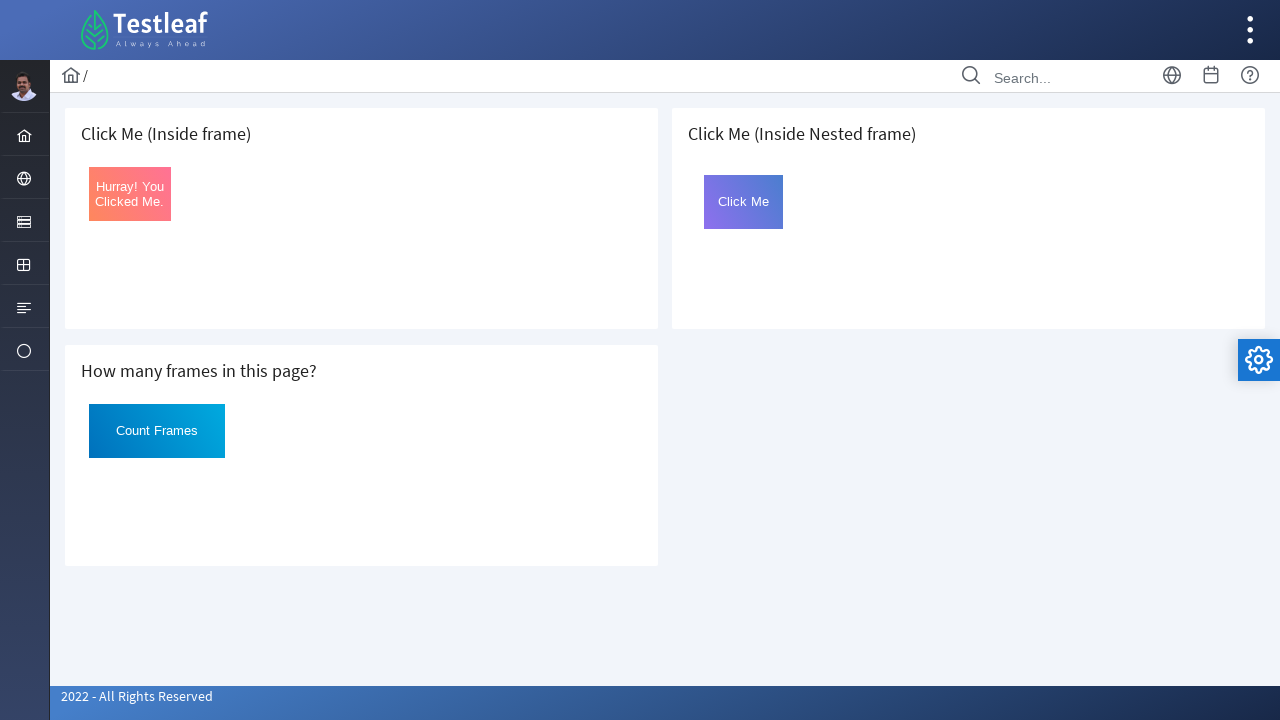

Waited for action to complete in first frame
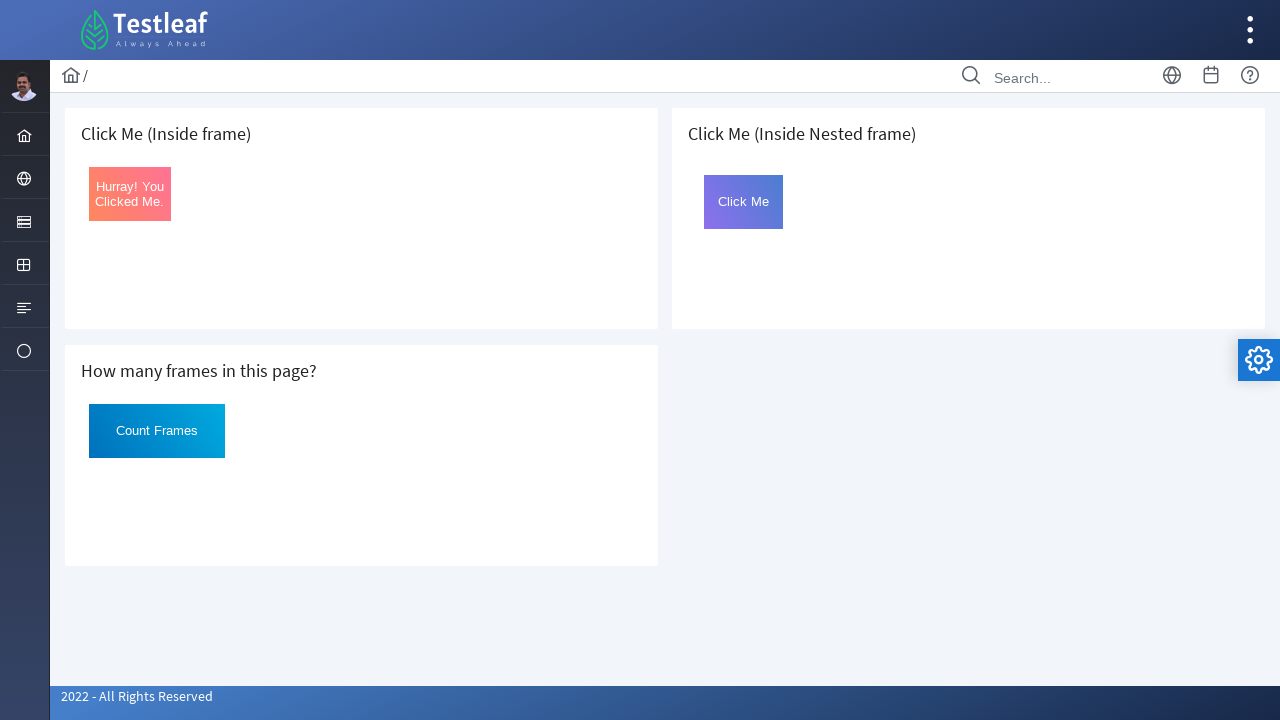

Retrieved button text from first frame: 'Hurray! You Clicked Me.'
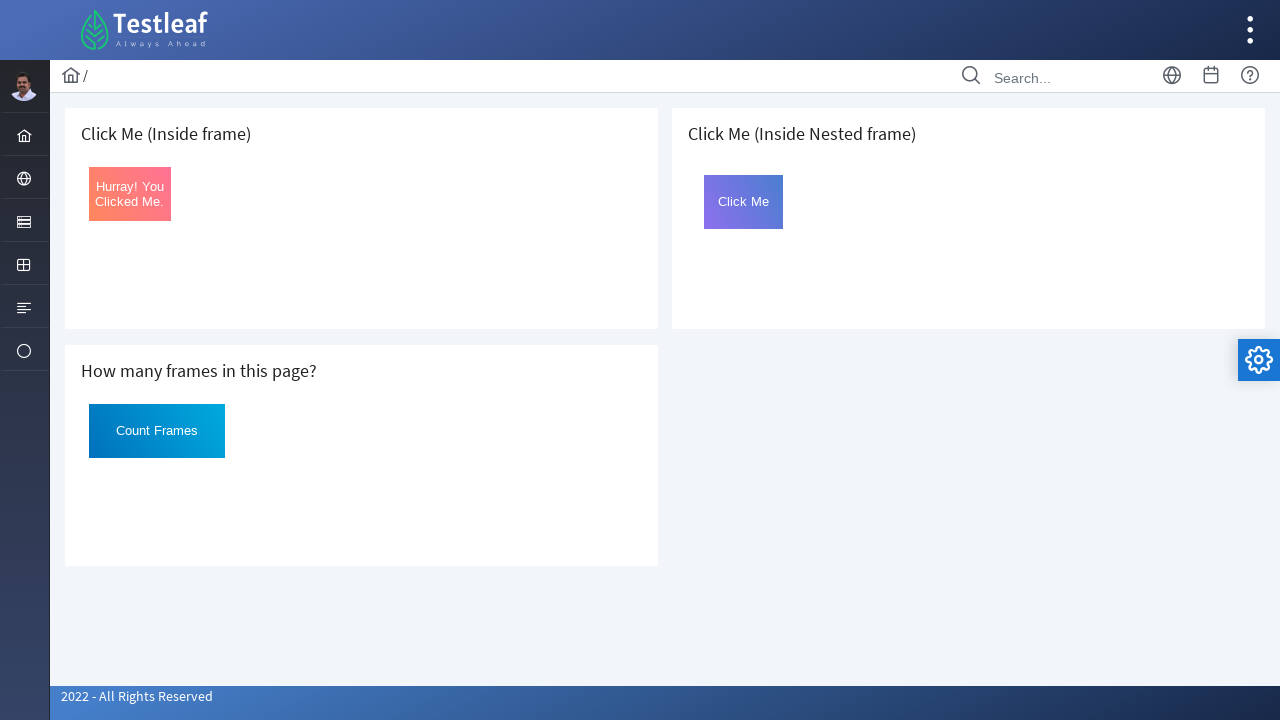

Retrieved all frames on page
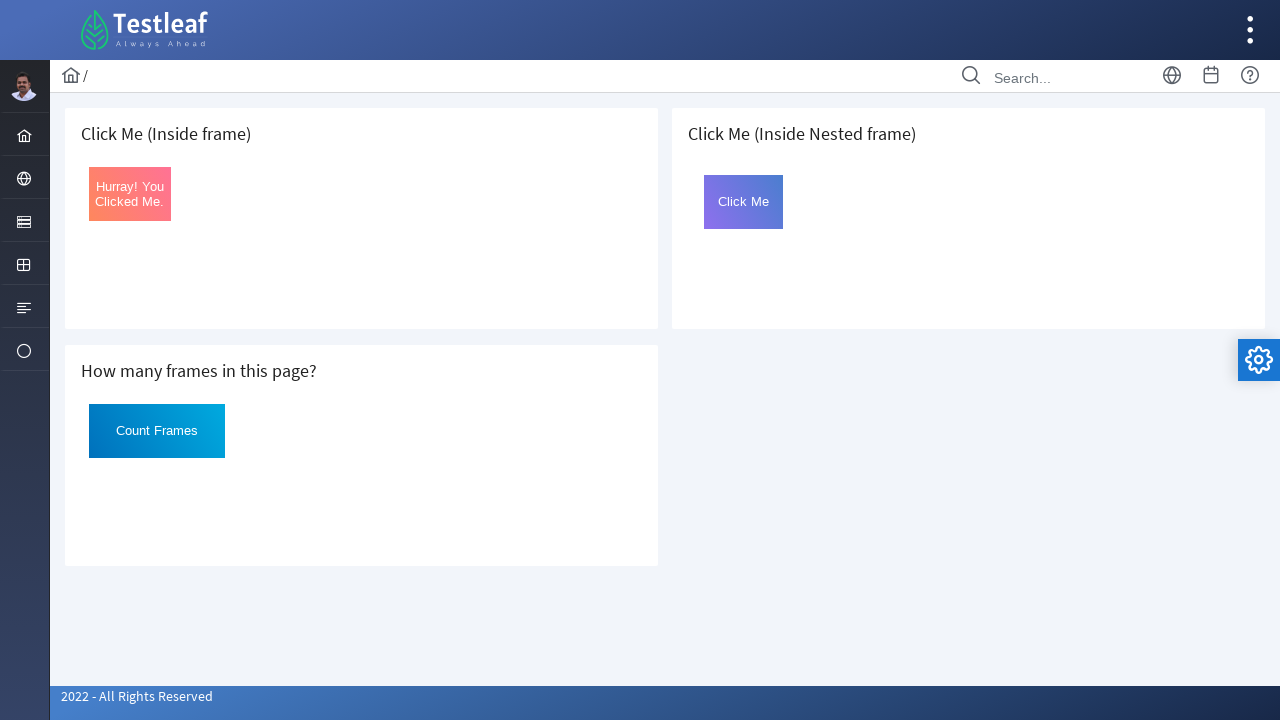

Located all iframes on page
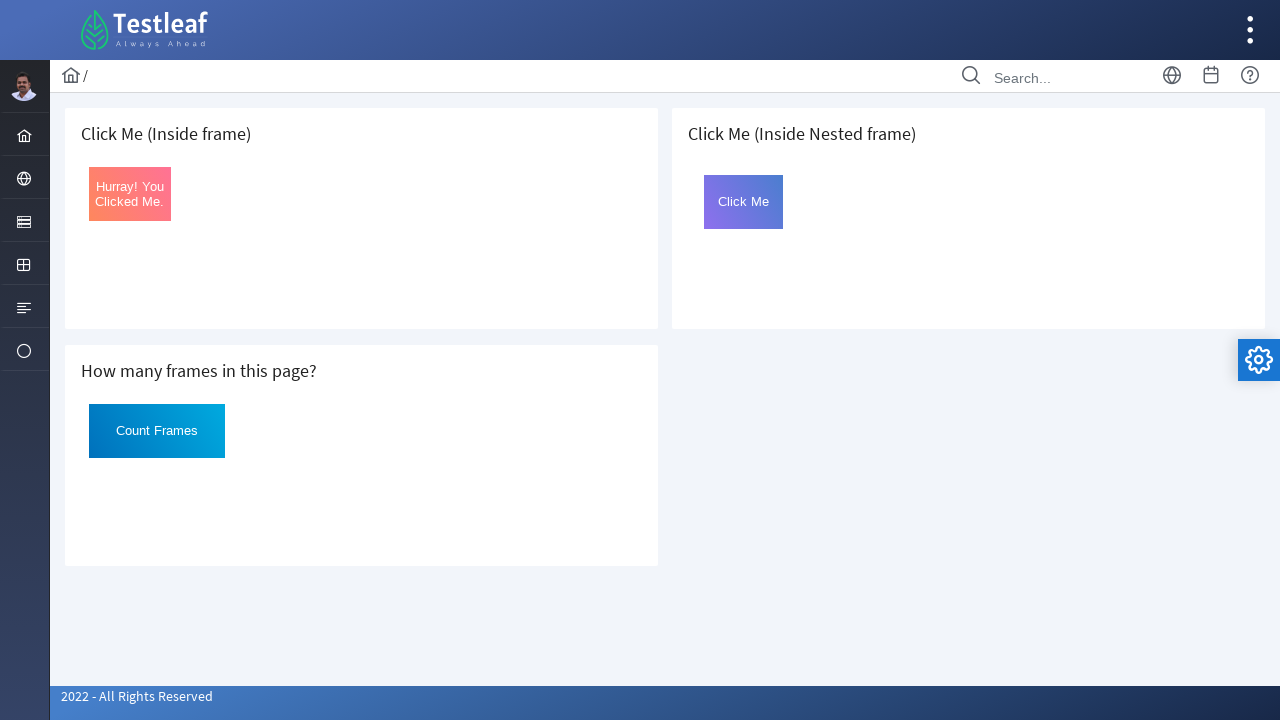

Located third iframe on page
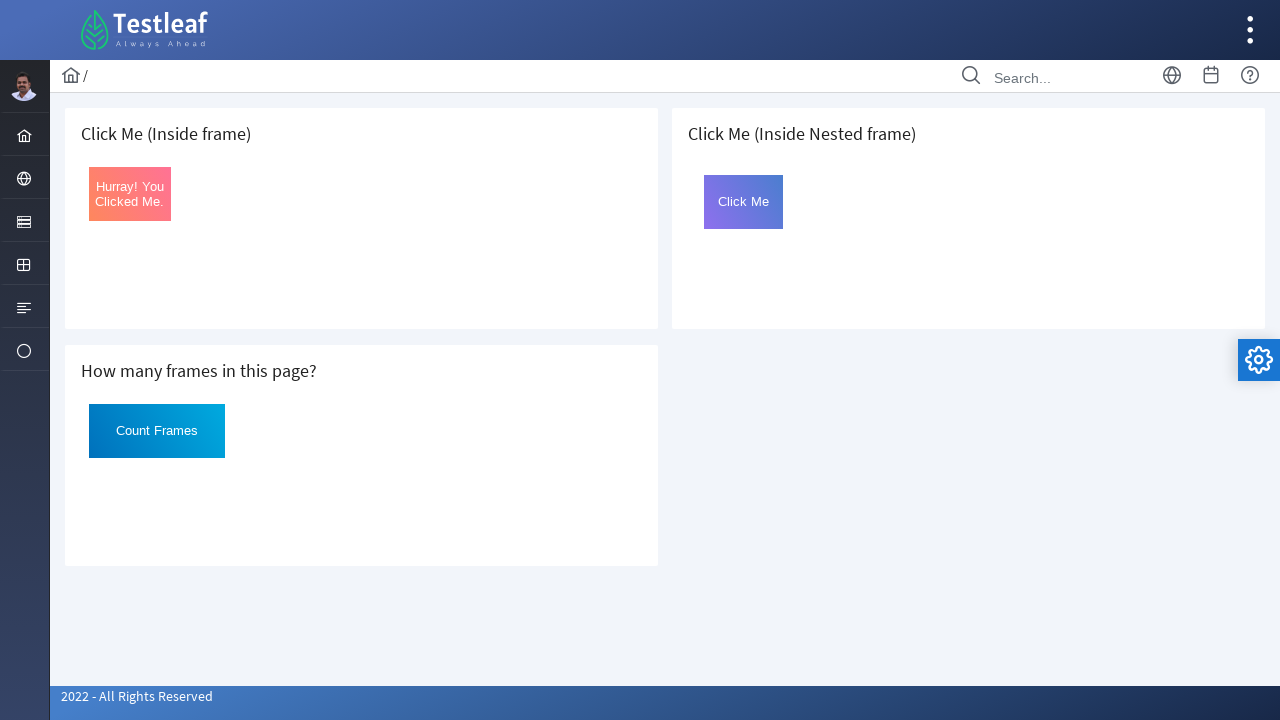

Located nested frame named 'frame2' inside third iframe
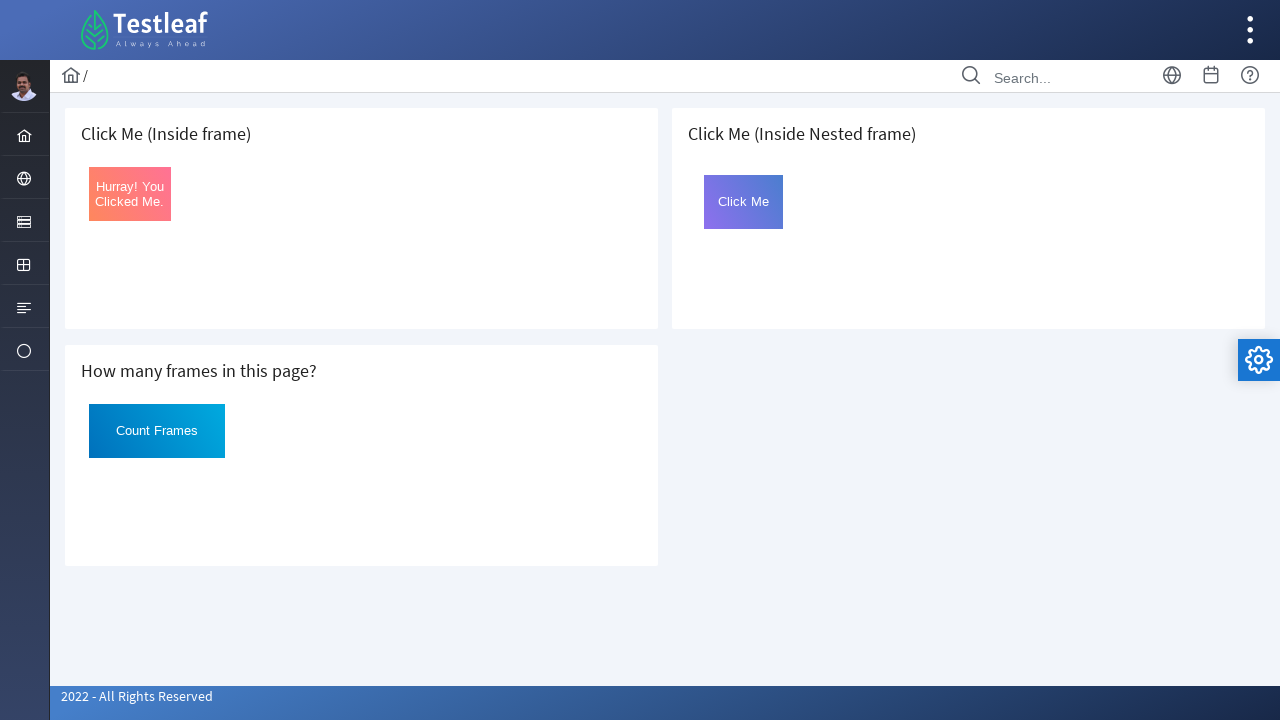

Clicked button in nested frame at (744, 202) on iframe >> nth=2 >> internal:control=enter-frame >> iframe[name='frame2'] >> inte
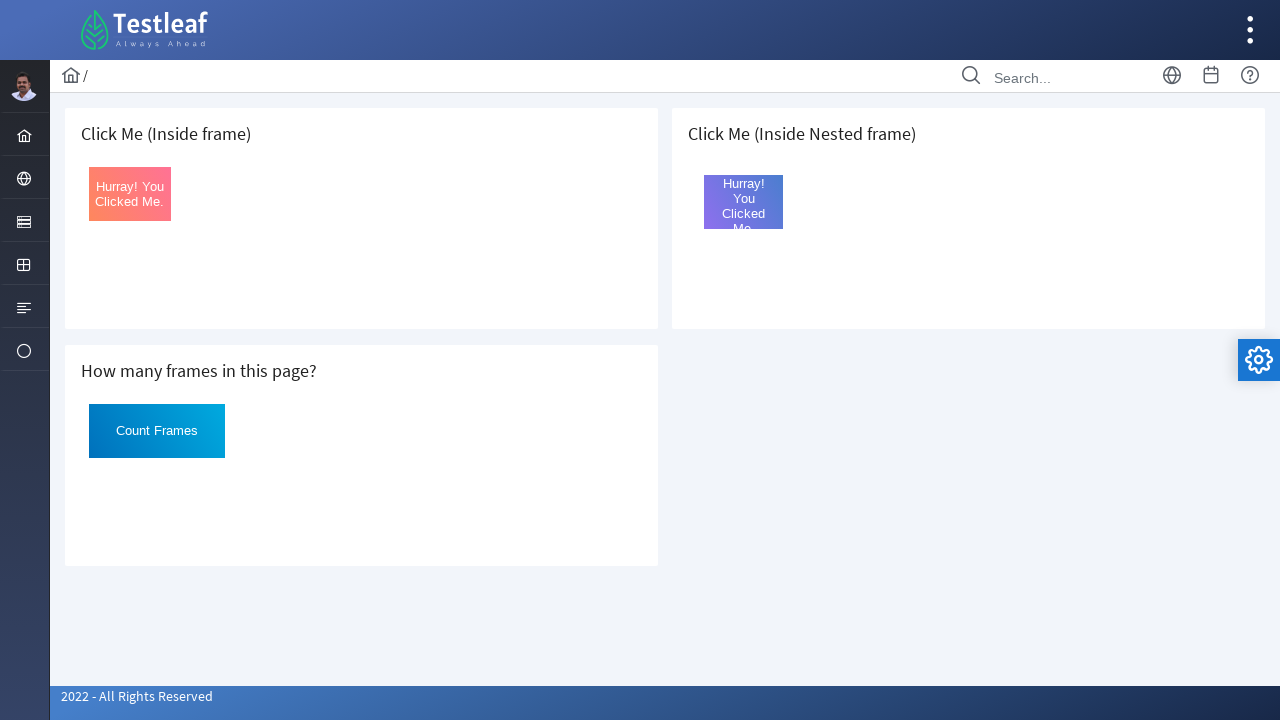

Waited for action to complete in nested frame
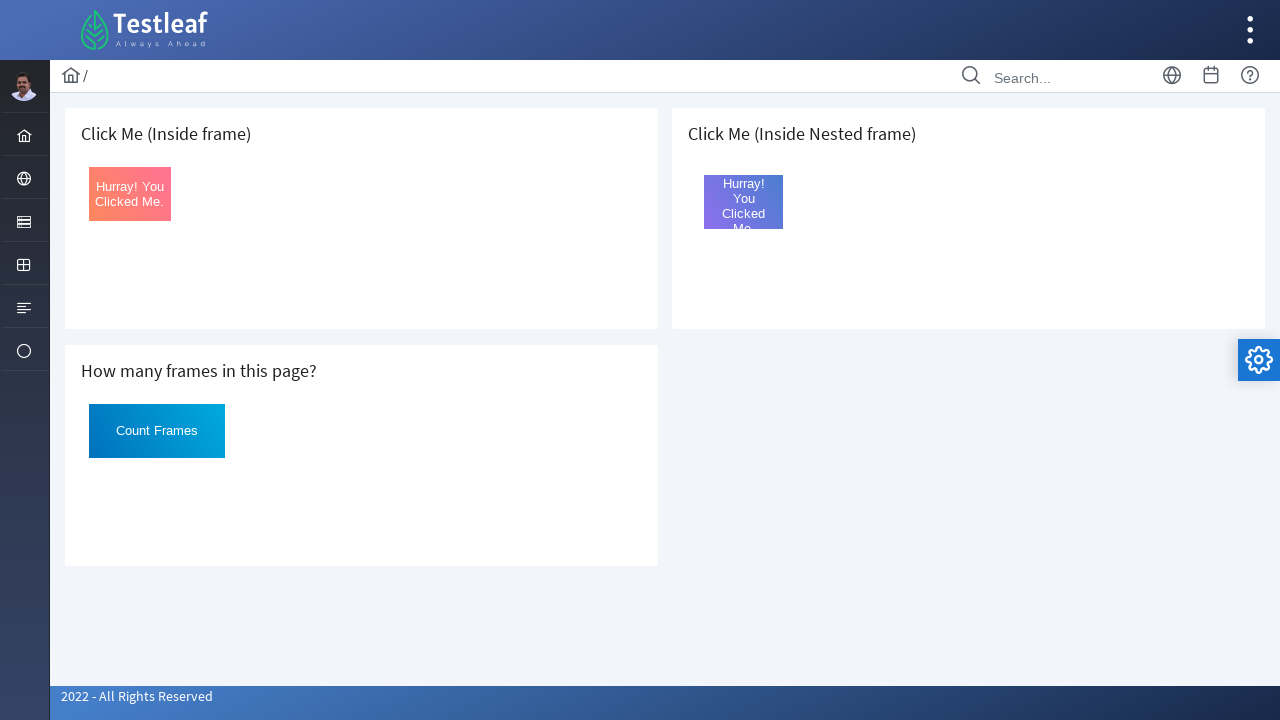

Retrieved button text from nested frame: 'Hurray! You Clicked Me.'
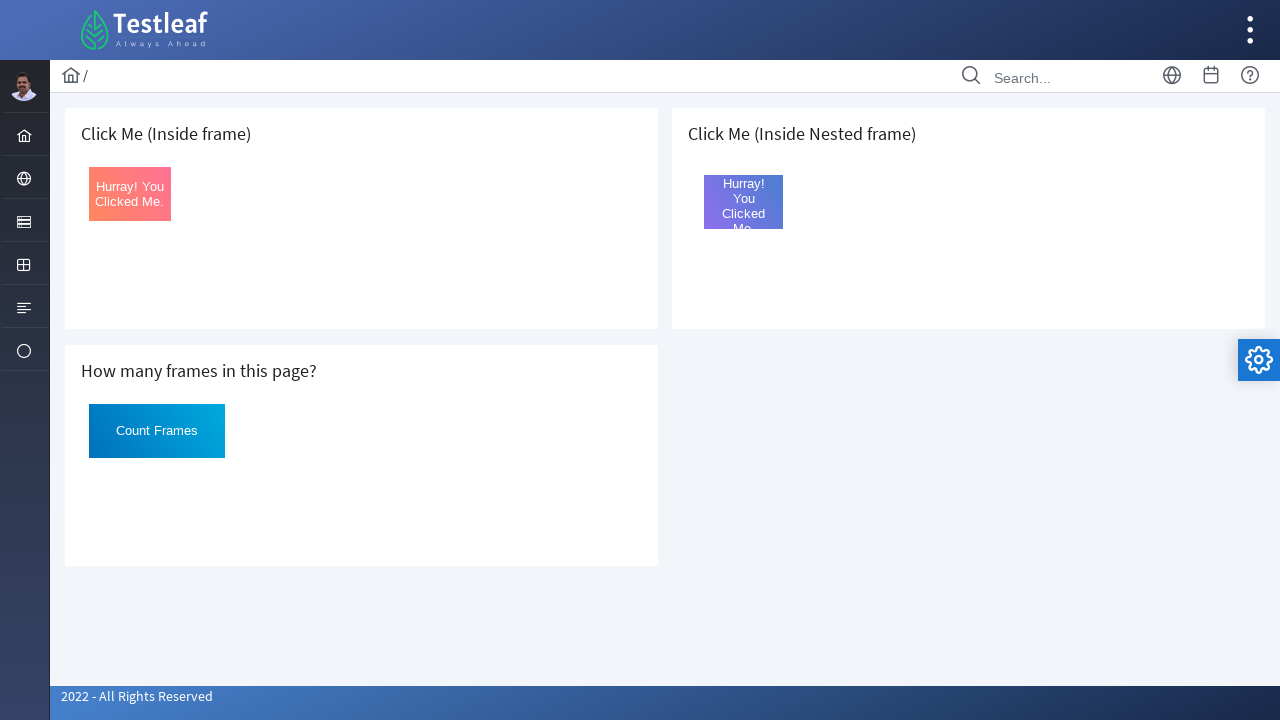

Counted total iframes on page: 3
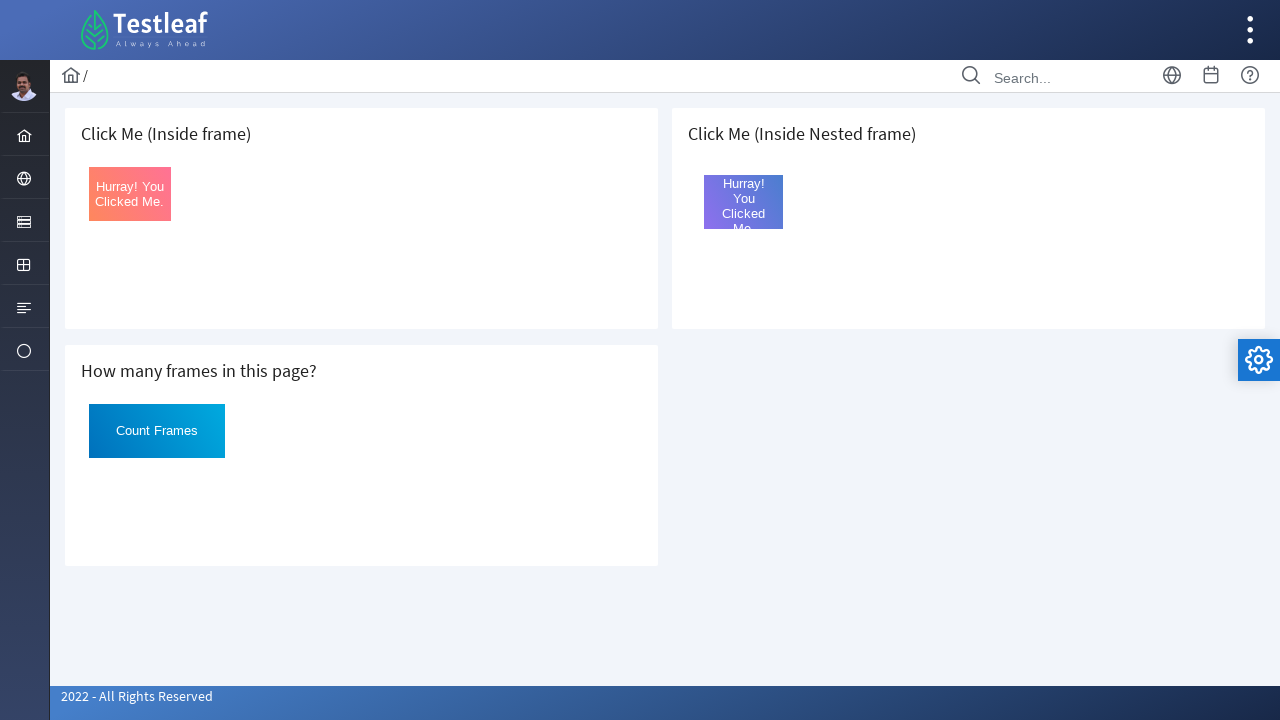

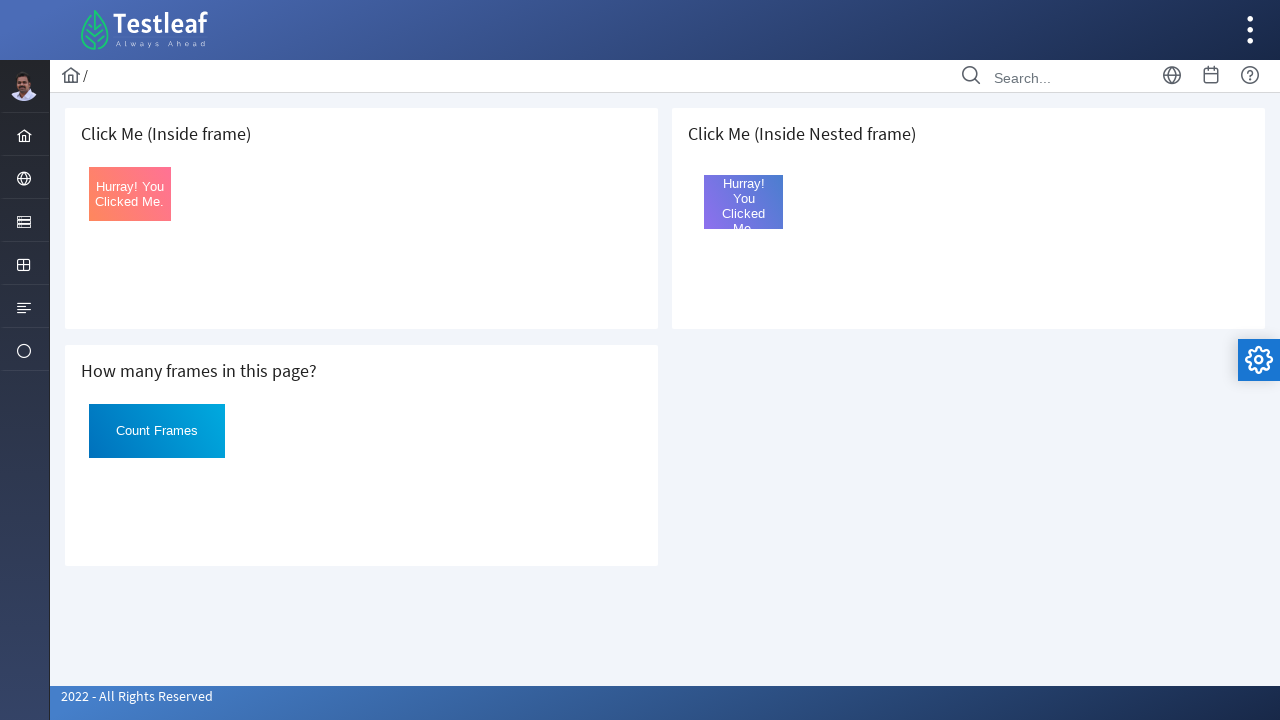